Tests interaction with form elements on an automation practice page by clicking a checkbox and selecting a radio button from a group

Starting URL: https://rahulshettyacademy.com/AutomationPractice/

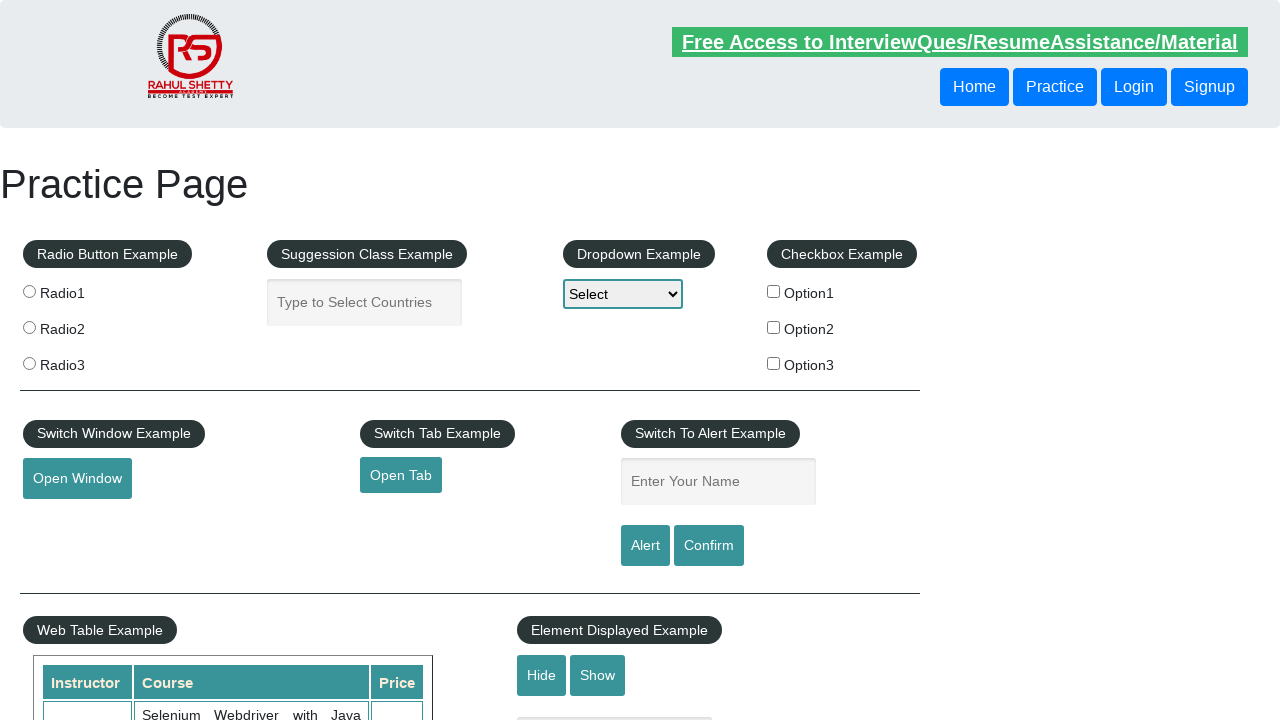

Clicked checkbox with ID 'checkBoxOption1' at (774, 291) on #checkBoxOption1
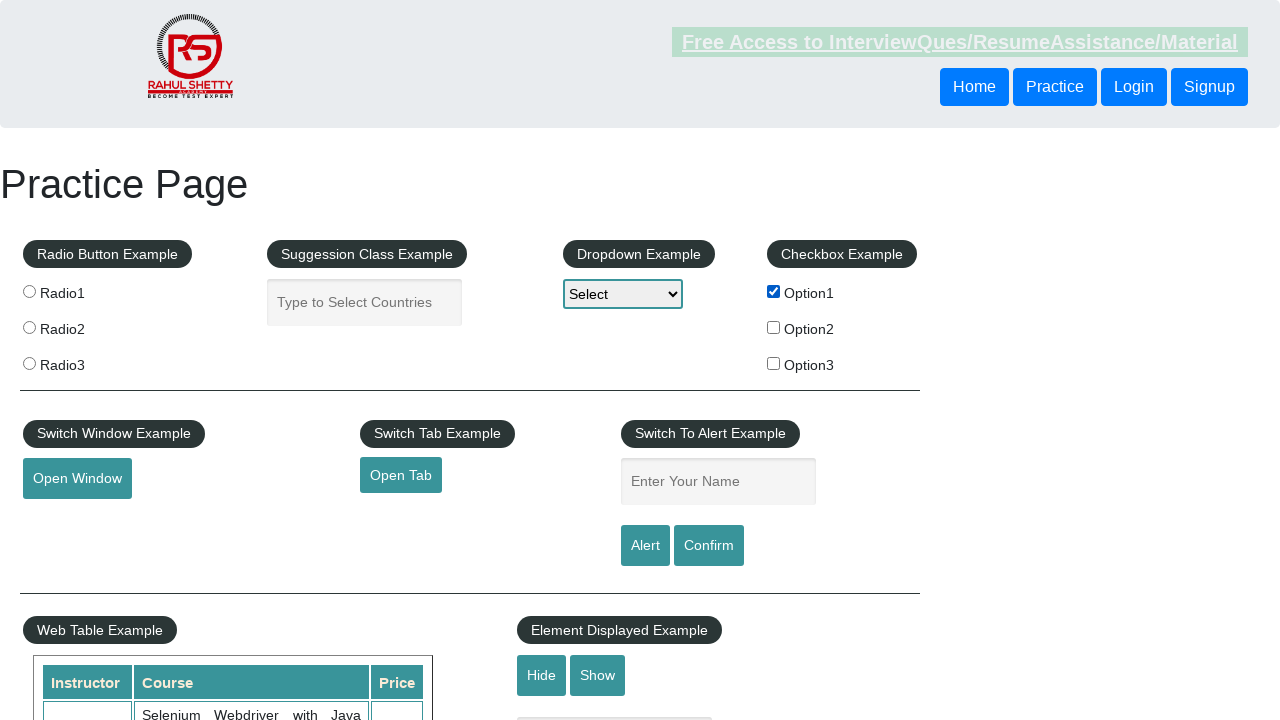

Located all radio buttons with class 'radioButton'
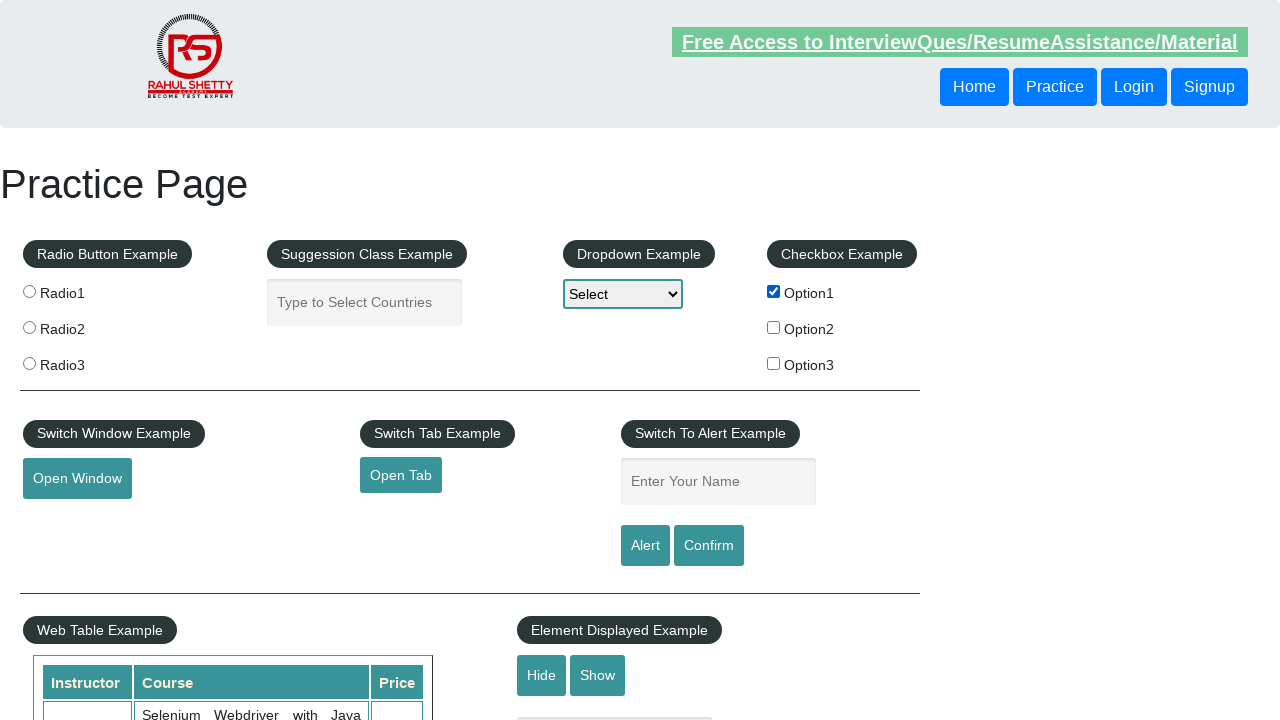

Clicked the third radio button (index 2) from the group at (29, 363) on .radioButton >> nth=2
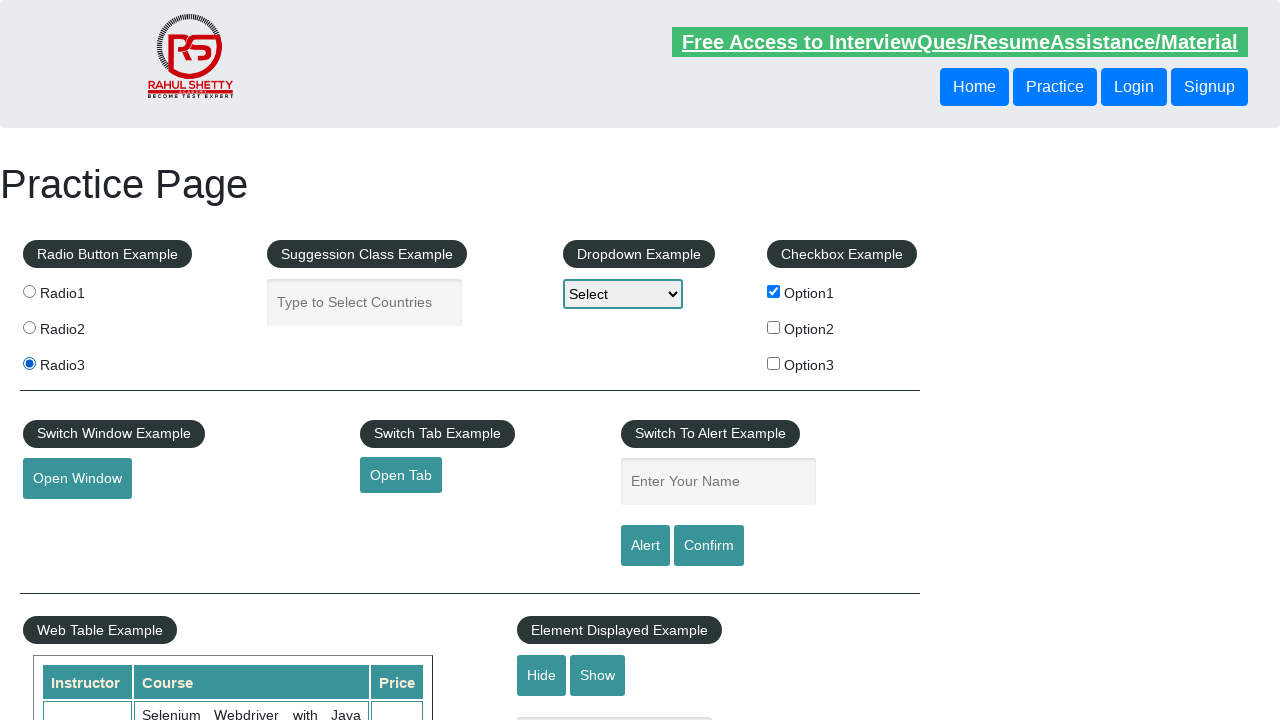

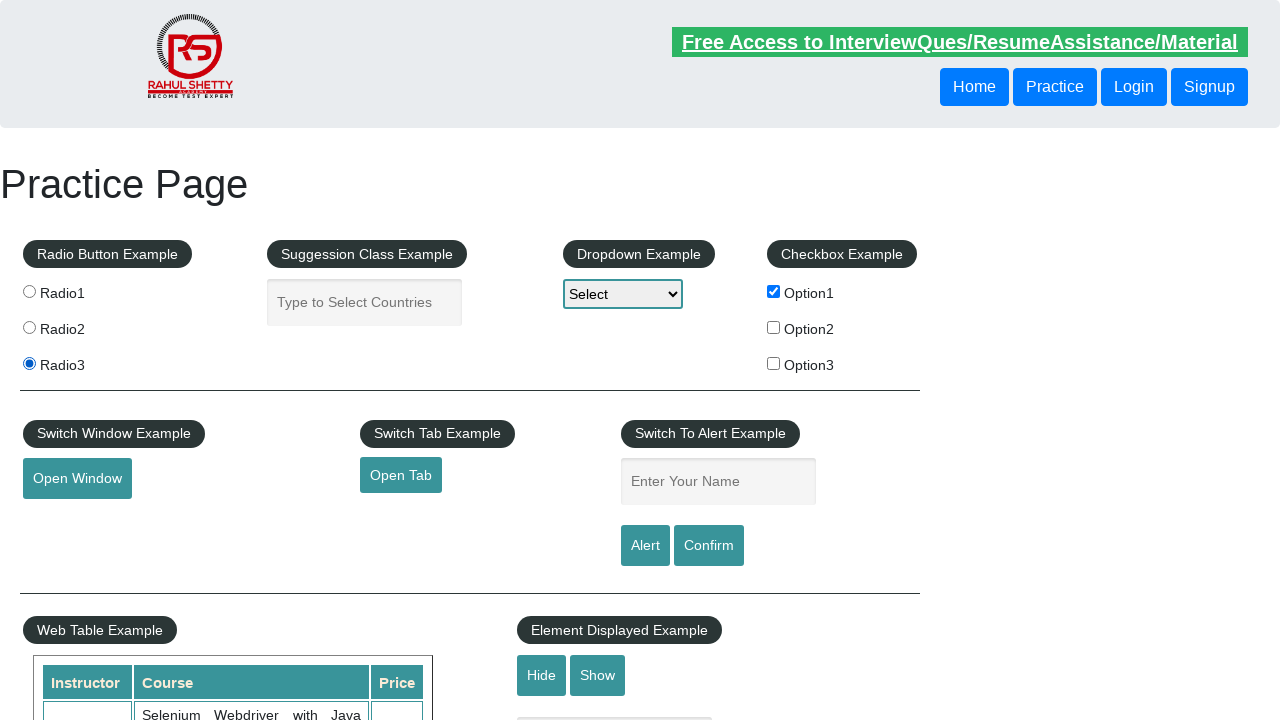